Tests JavaScript alert interactions including accepting, dismissing, and entering text in different alert types

Starting URL: https://the-internet.herokuapp.com/javascript_alerts

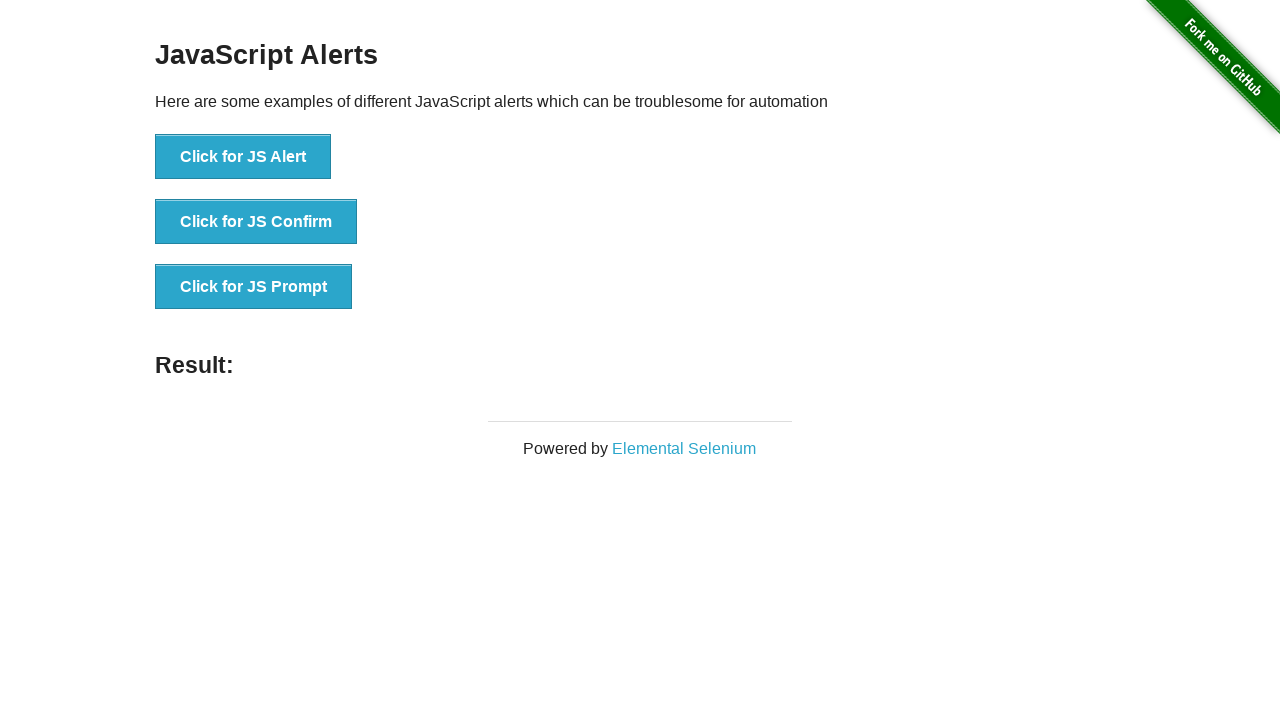

Clicked 'Click for JS Alert' button at (243, 157) on xpath=//button[text()='Click for JS Alert']
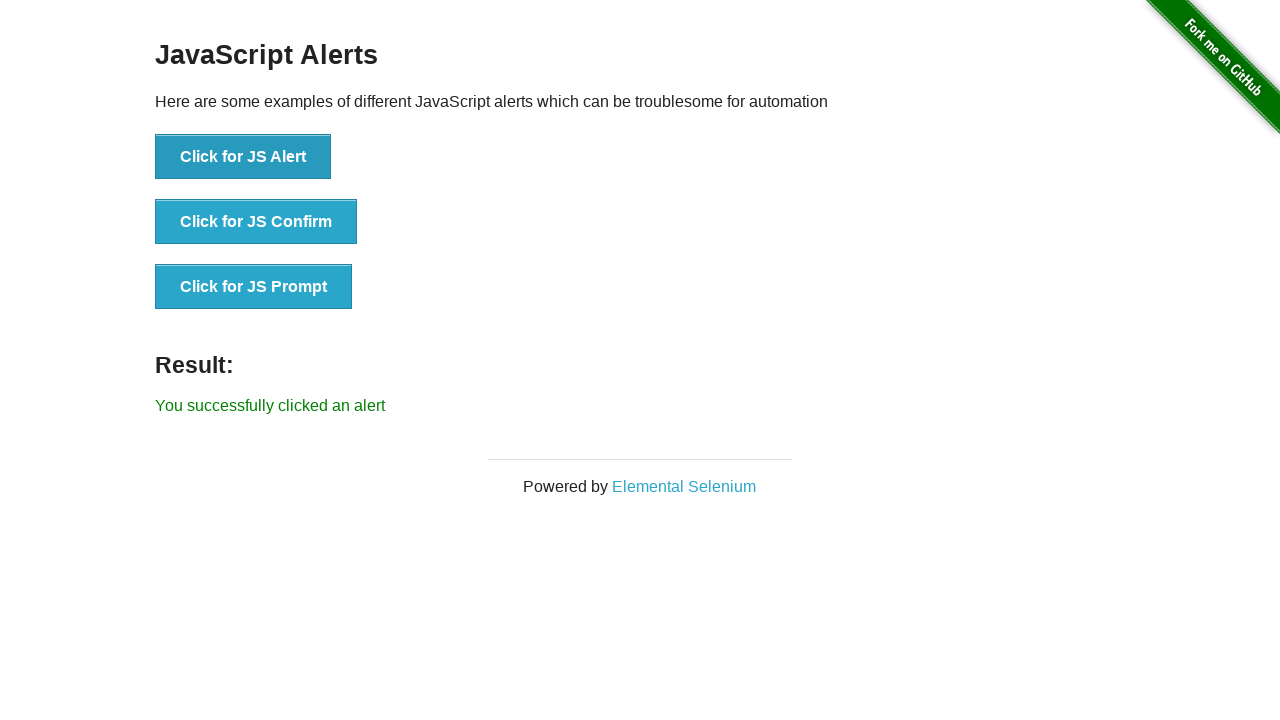

Set up dialog handler to accept JS alert
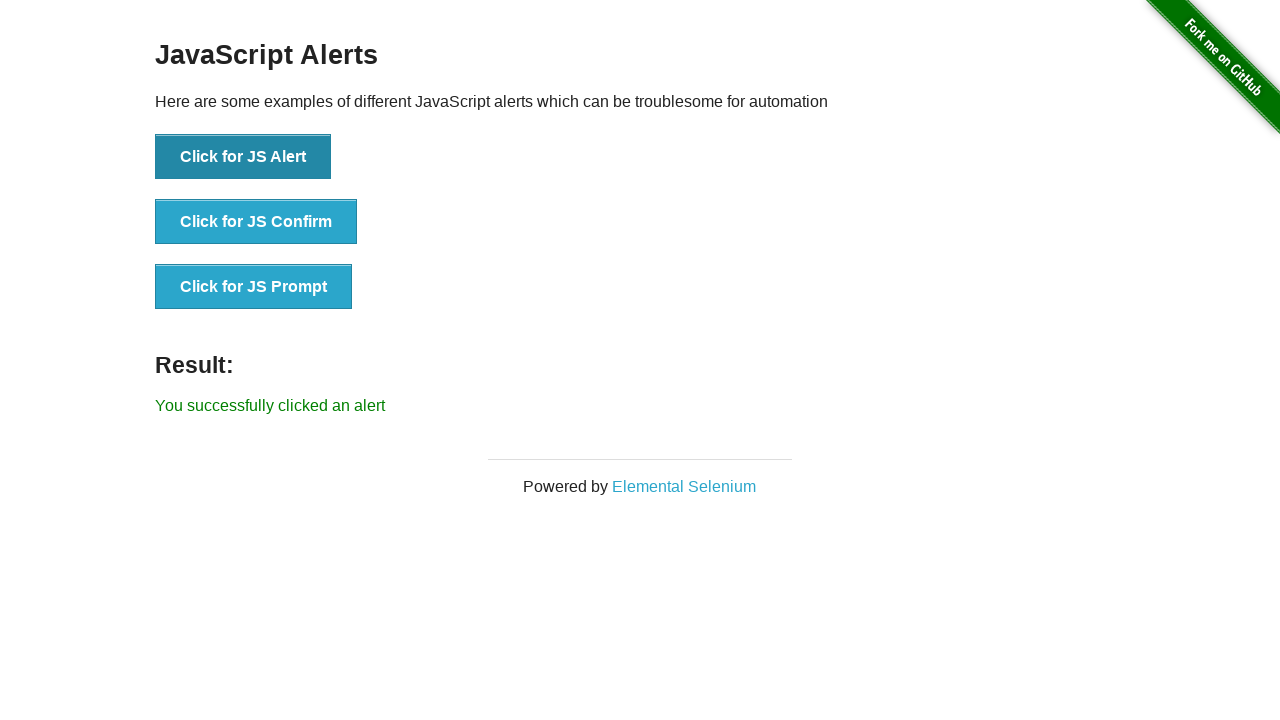

Clicked 'Click for JS Confirm' button at (256, 222) on xpath=//button[text()='Click for JS Confirm']
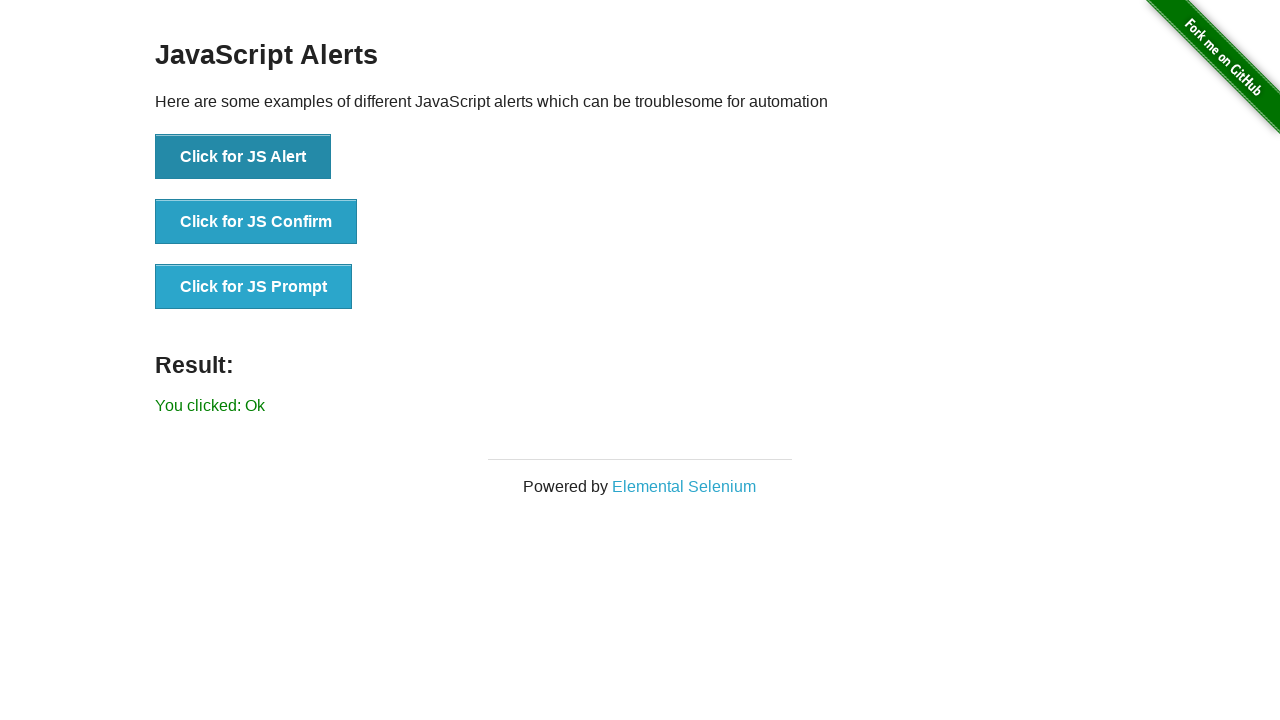

Set up dialog handler to dismiss JS confirm
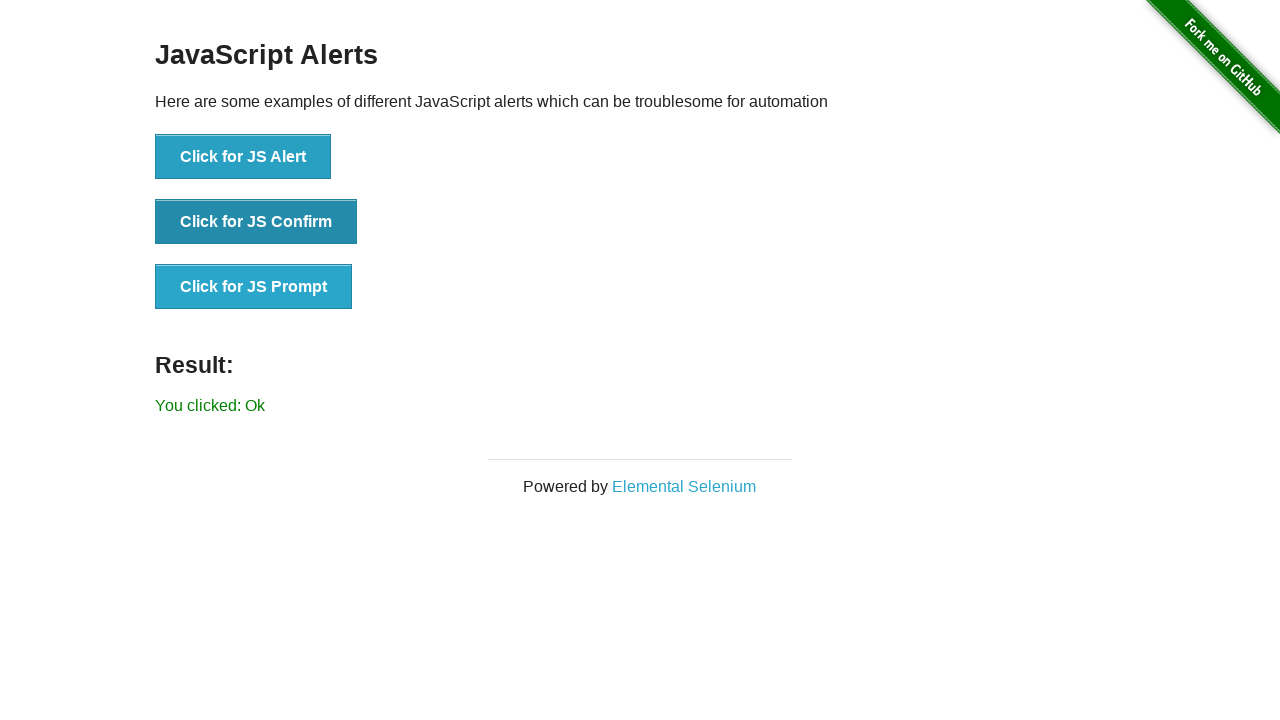

Clicked 'Click for JS Prompt' button at (254, 287) on xpath=//button[text()='Click for JS Prompt']
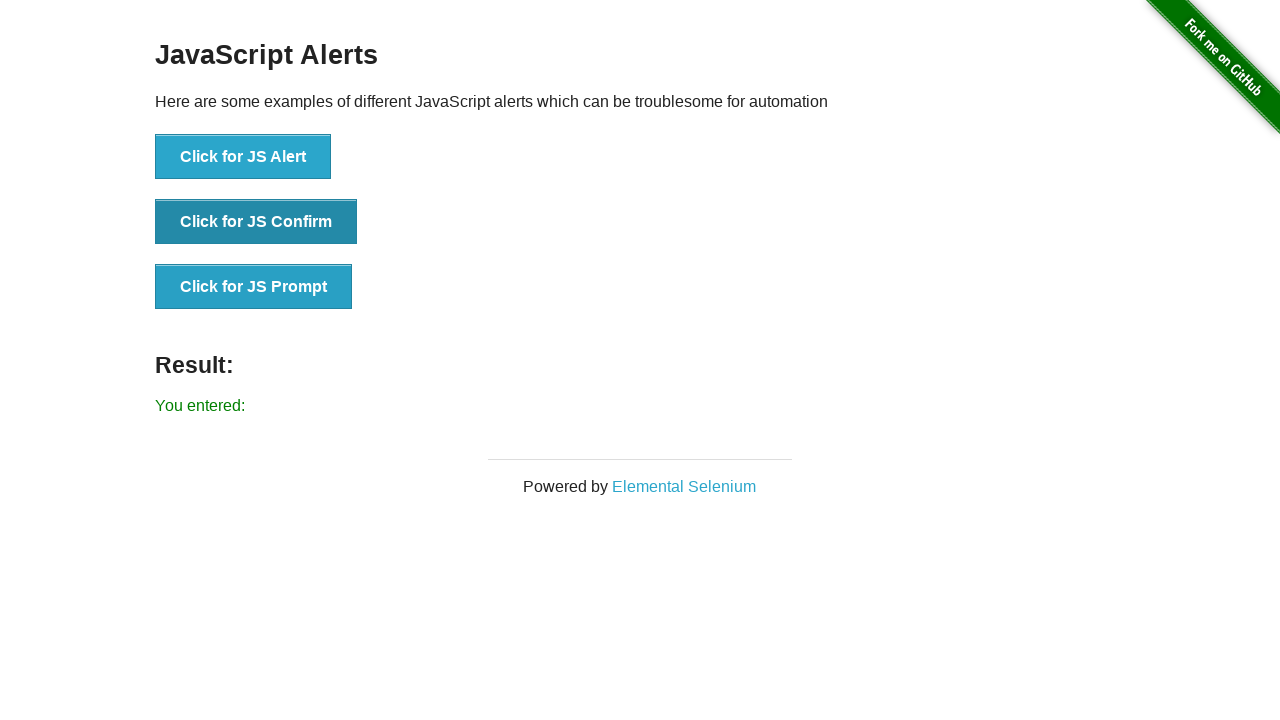

Set up dialog handler to accept JS prompt with text 'atakan'
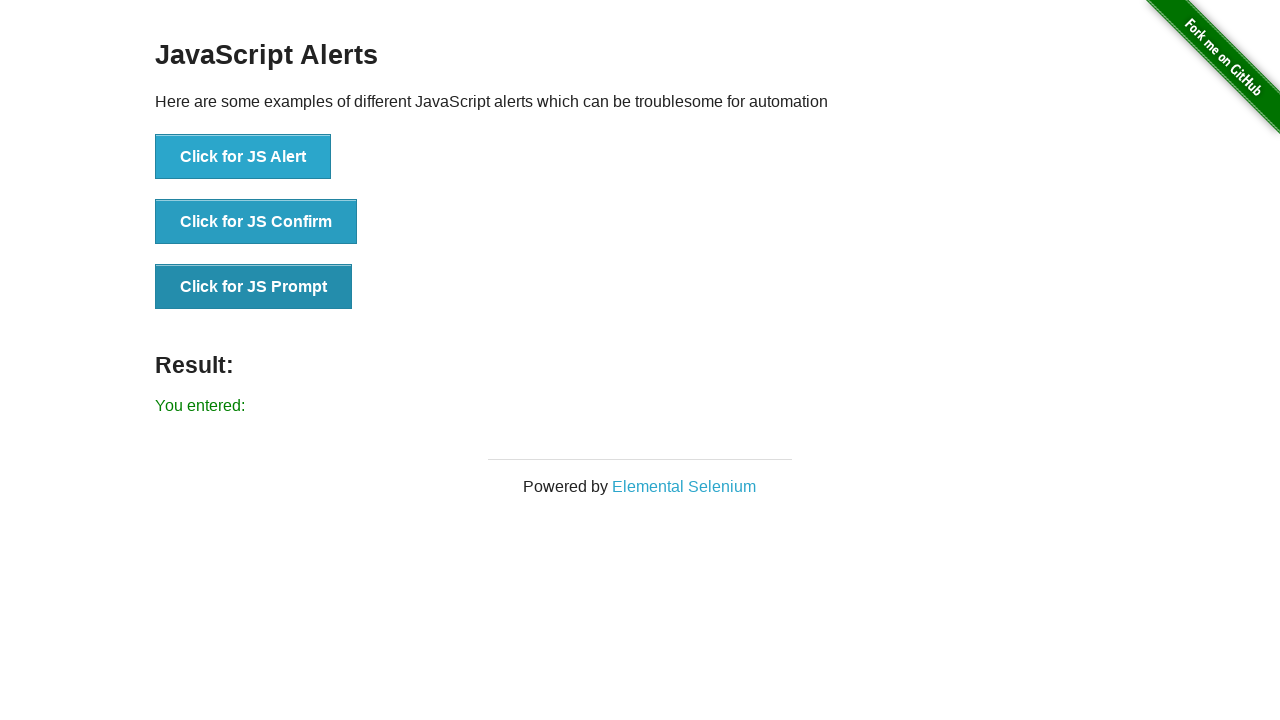

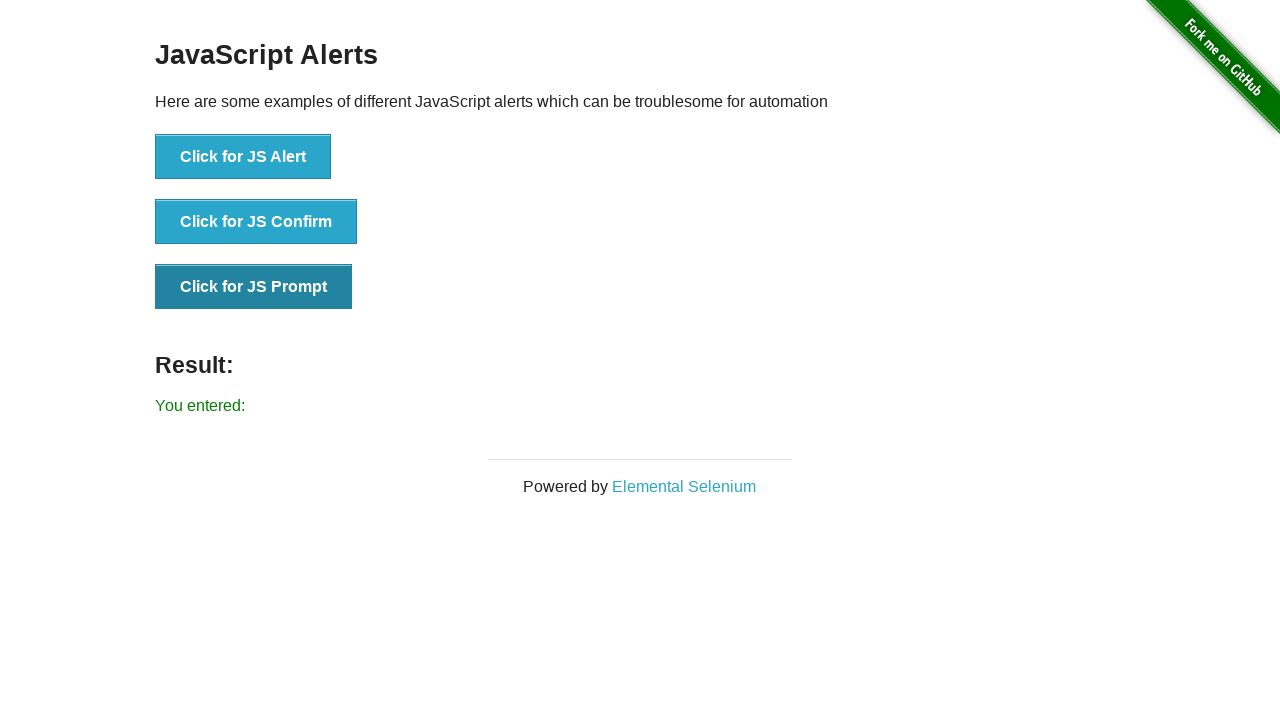